Tests that browsing languages by letter P displays a list of programming languages sorted in ascending order

Starting URL: https://www.99-bottles-of-beer.net/

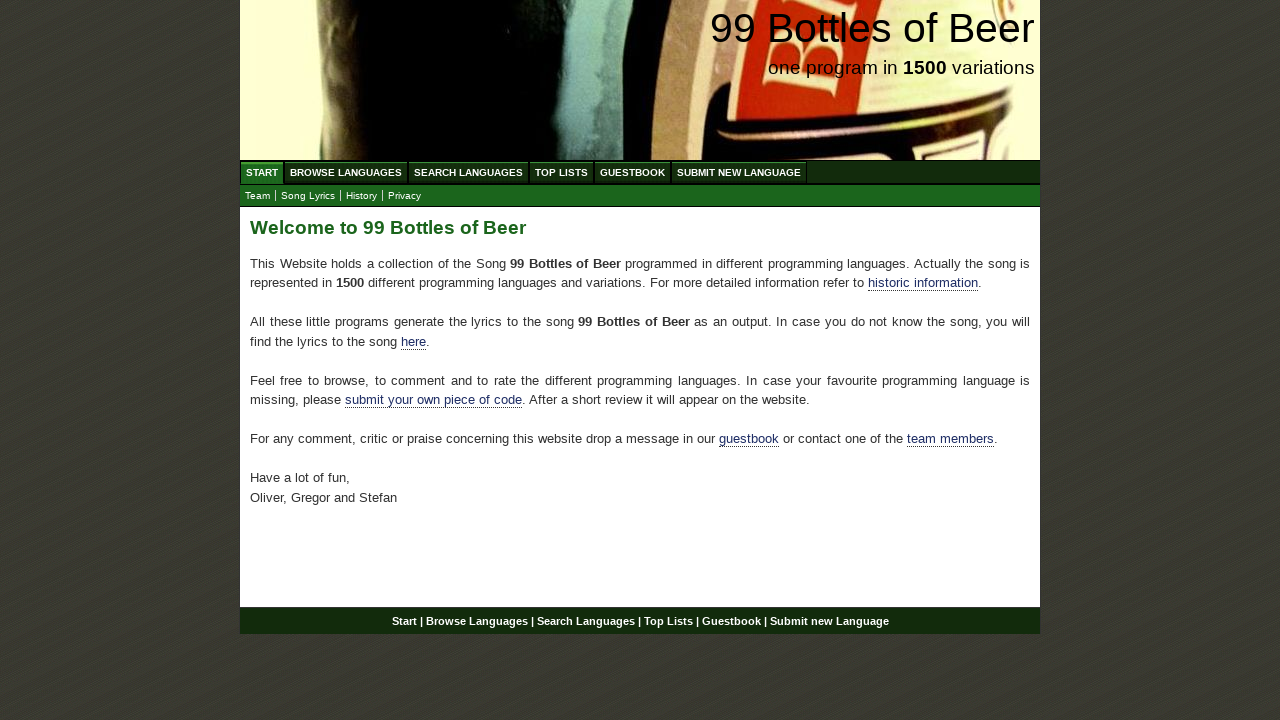

Clicked Browse Languages menu at (346, 172) on xpath=//ul[@id='menu']//a[@href='/abc.html']
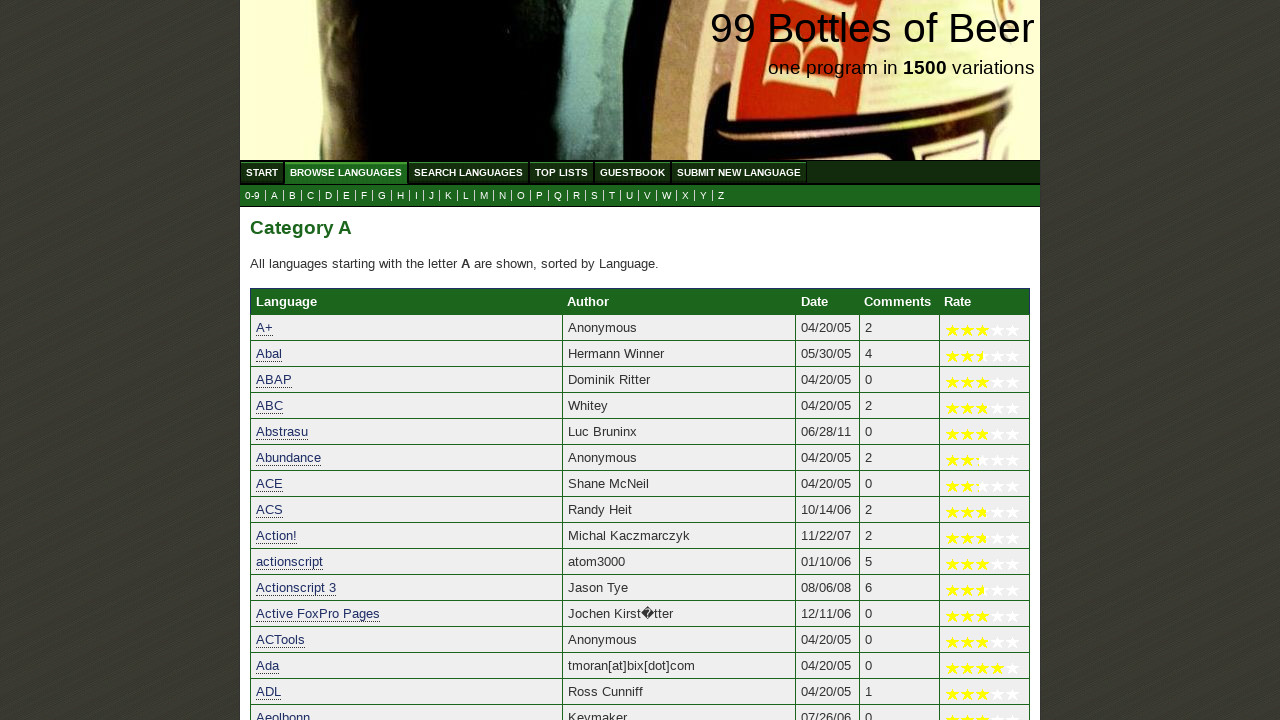

Clicked letter P in the submenu at (540, 196) on xpath=//ul[@id='submenu']//a[@href='p.html']
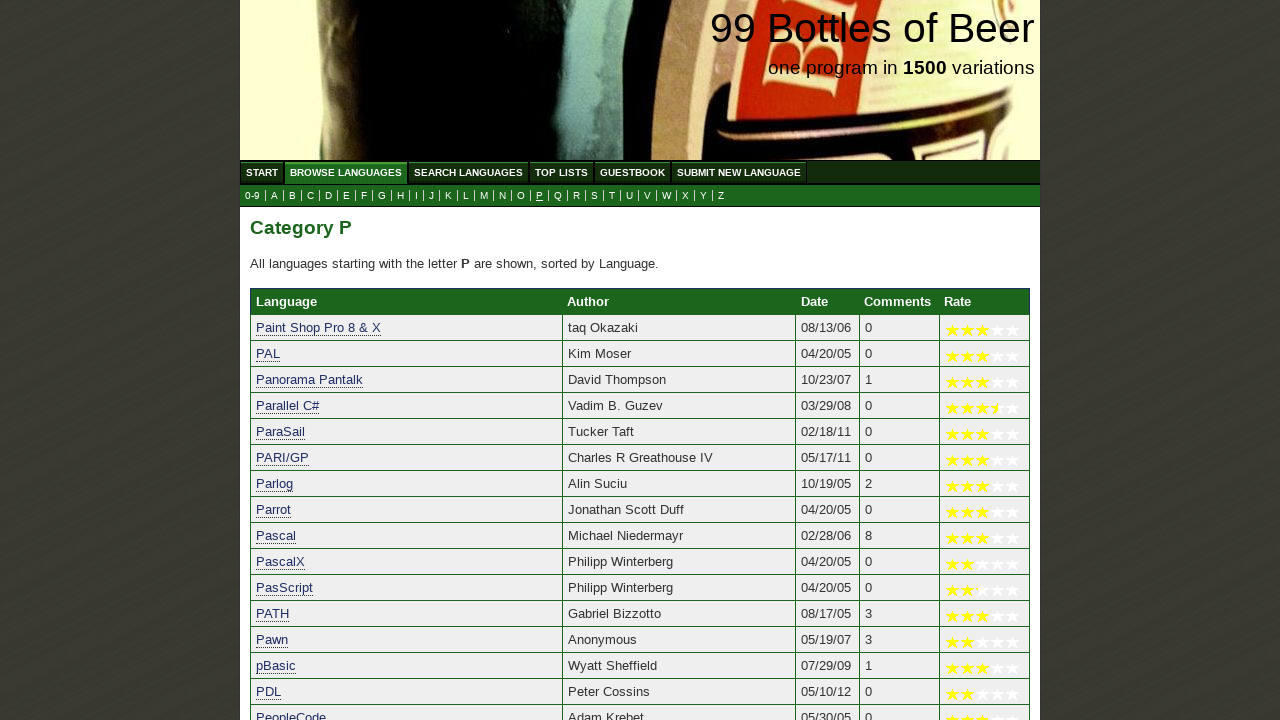

Programming languages list loaded for letter P
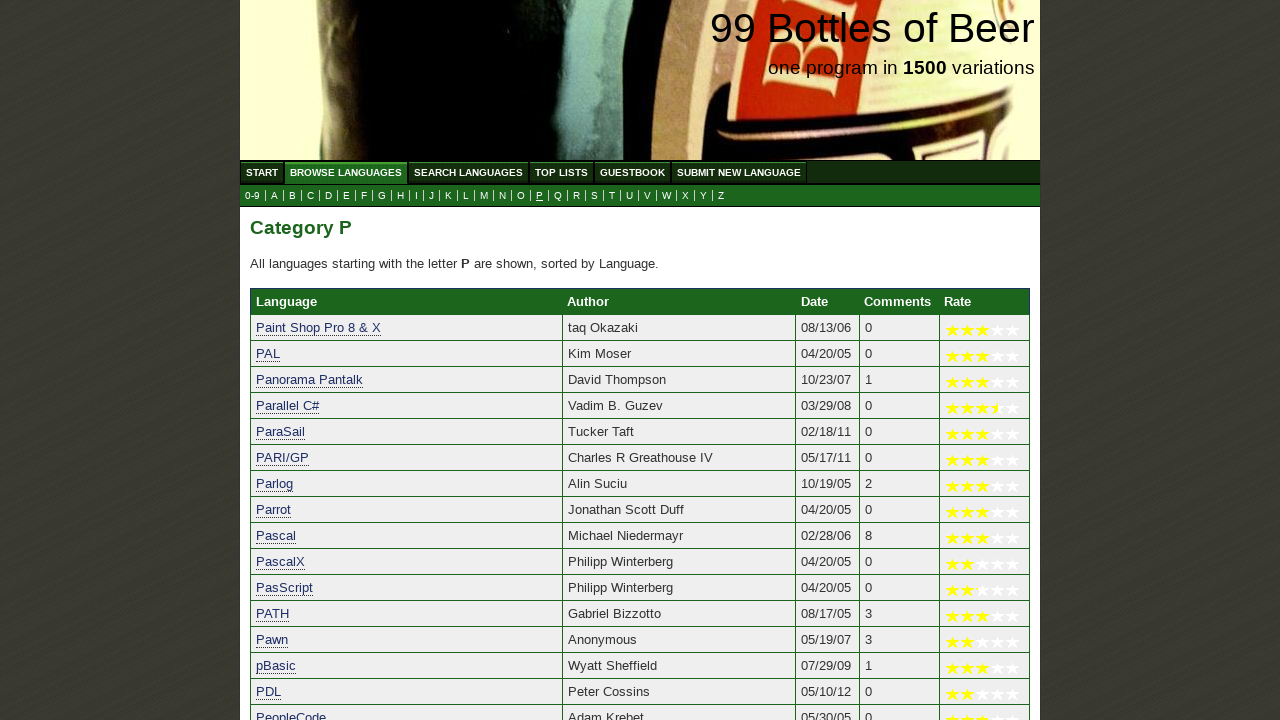

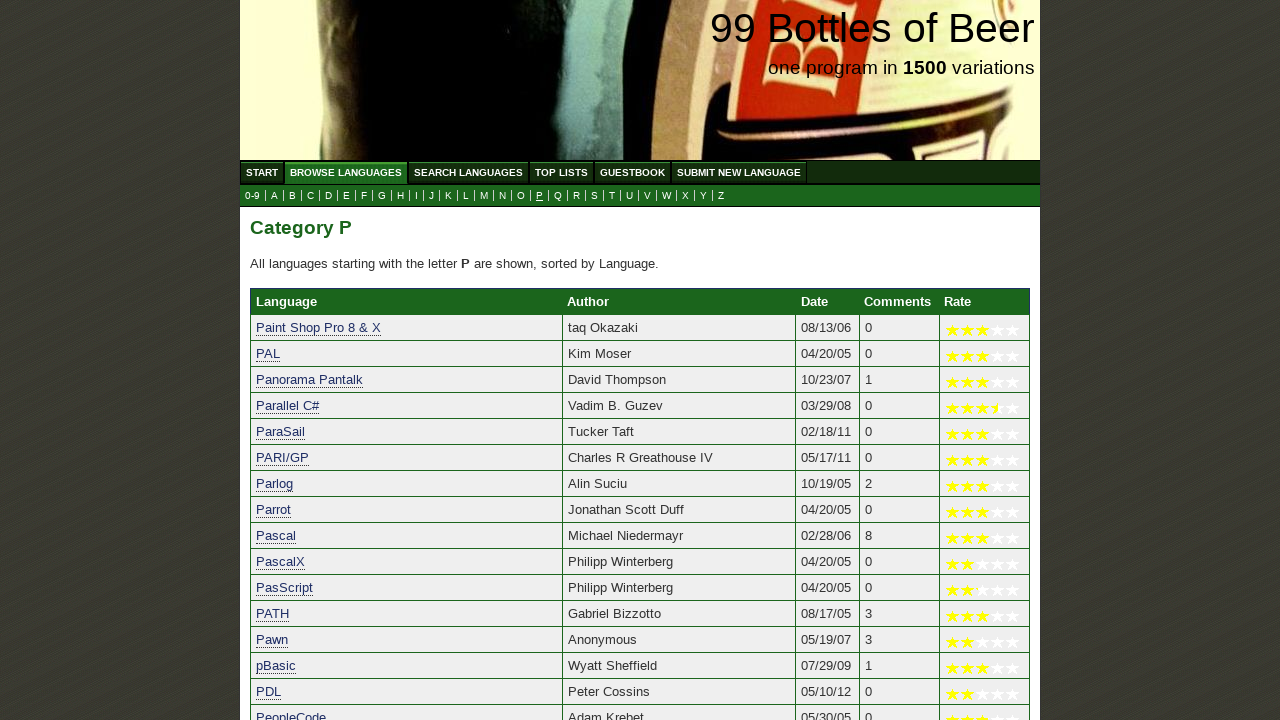